Tests drag-and-drop functionality by dragging an element and dropping it onto a target element on the jQuery UI demo page

Starting URL: https://jqueryui.com/resources/demos/droppable/default.html

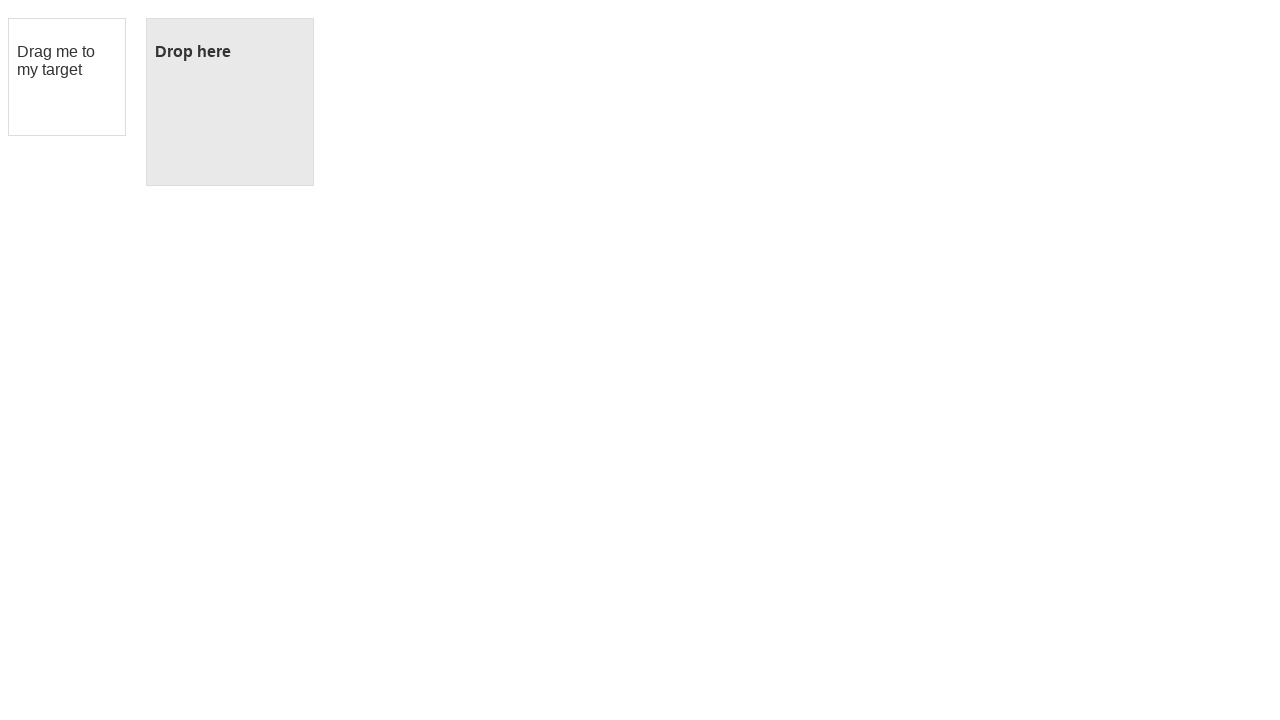

Located the draggable element with id 'draggable'
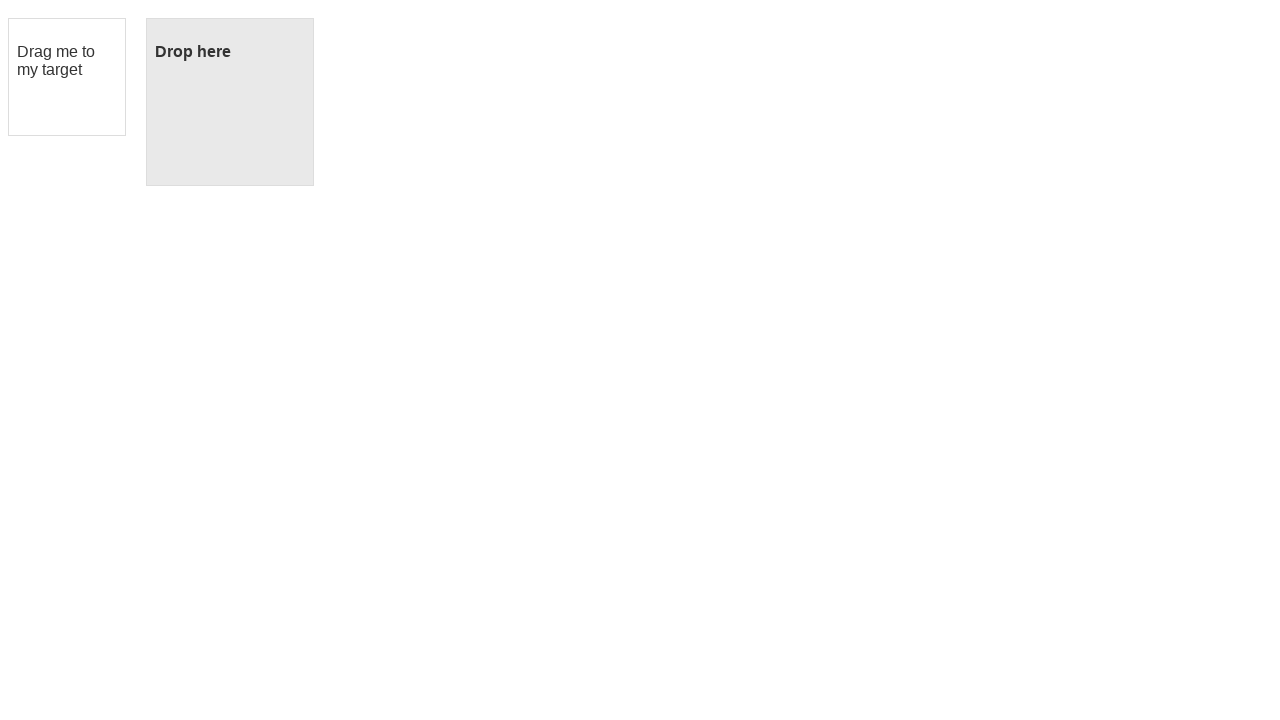

Located the droppable target element with id 'droppable'
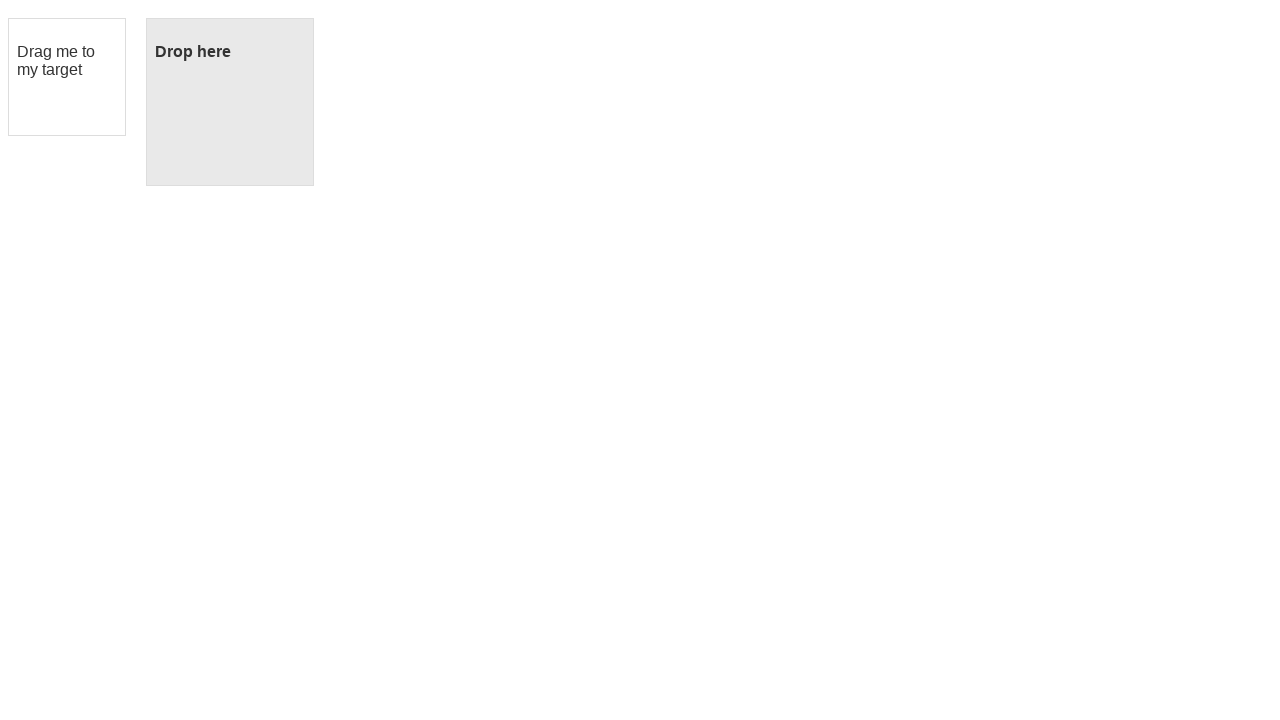

Dragged the draggable element onto the droppable target element at (230, 102)
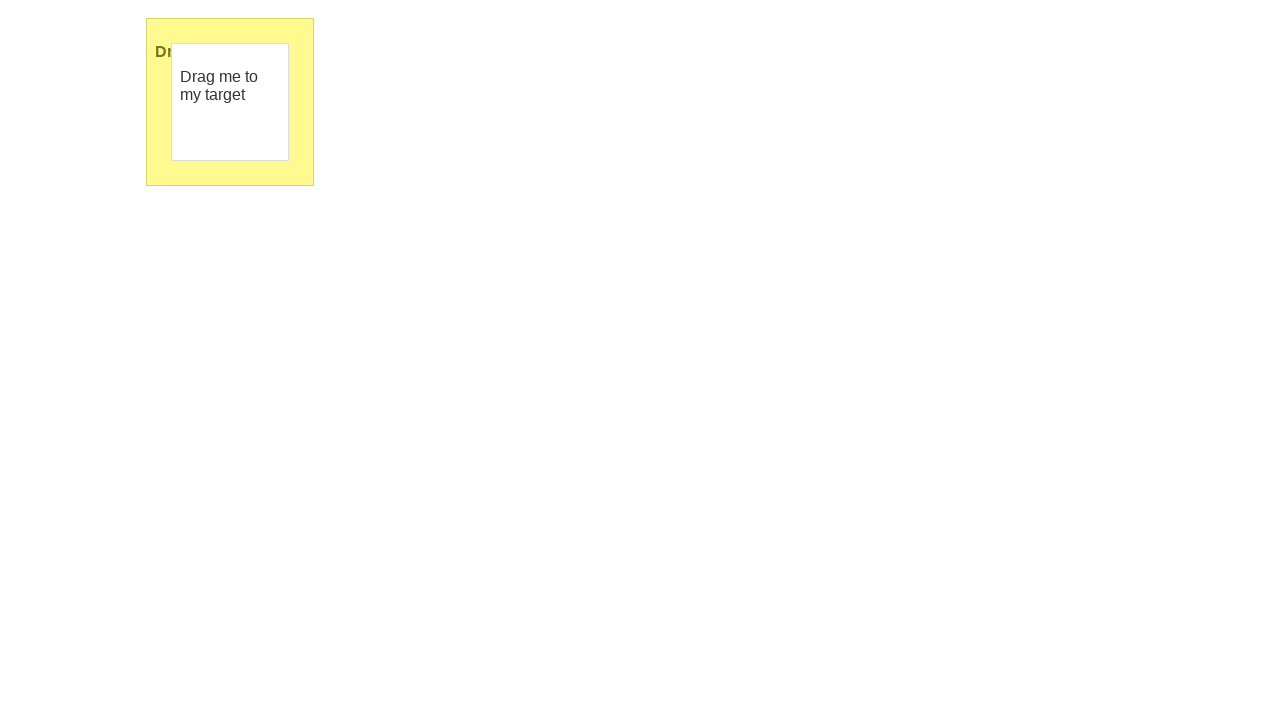

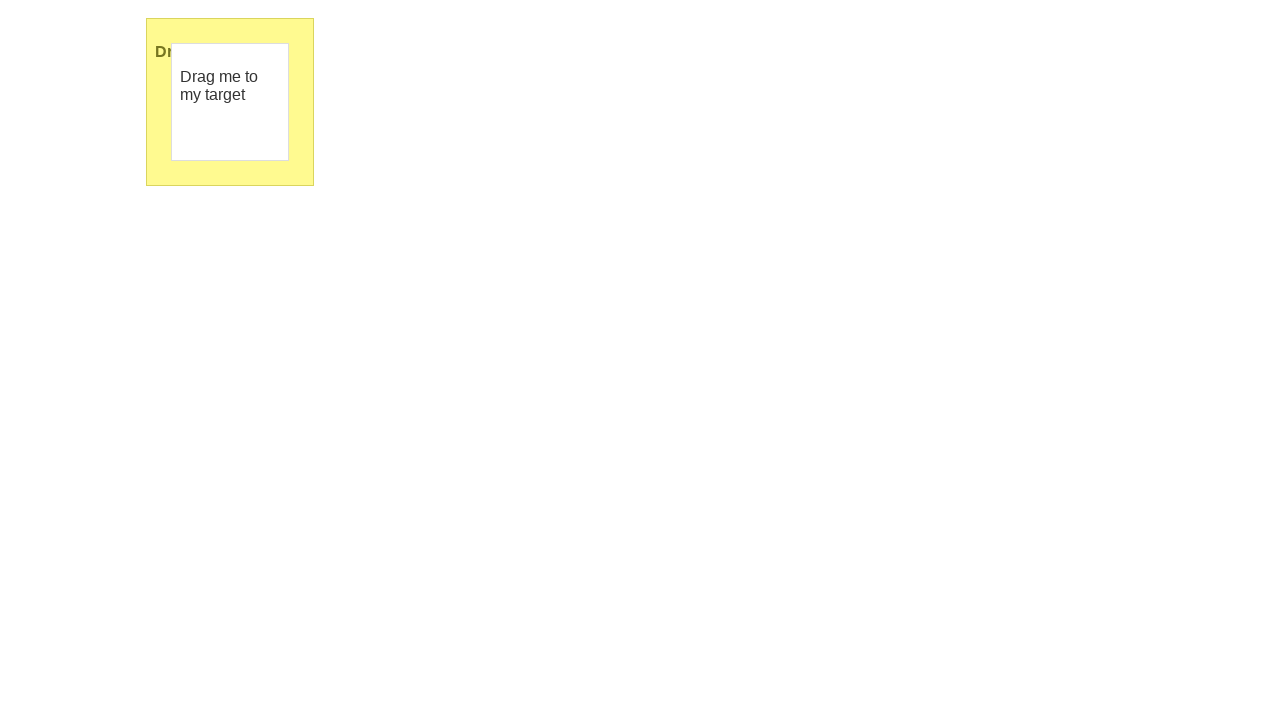